Fills out a signup form with first name, last name, and email, then submits it

Starting URL: https://secure-retreat-92358.herokuapp.com/

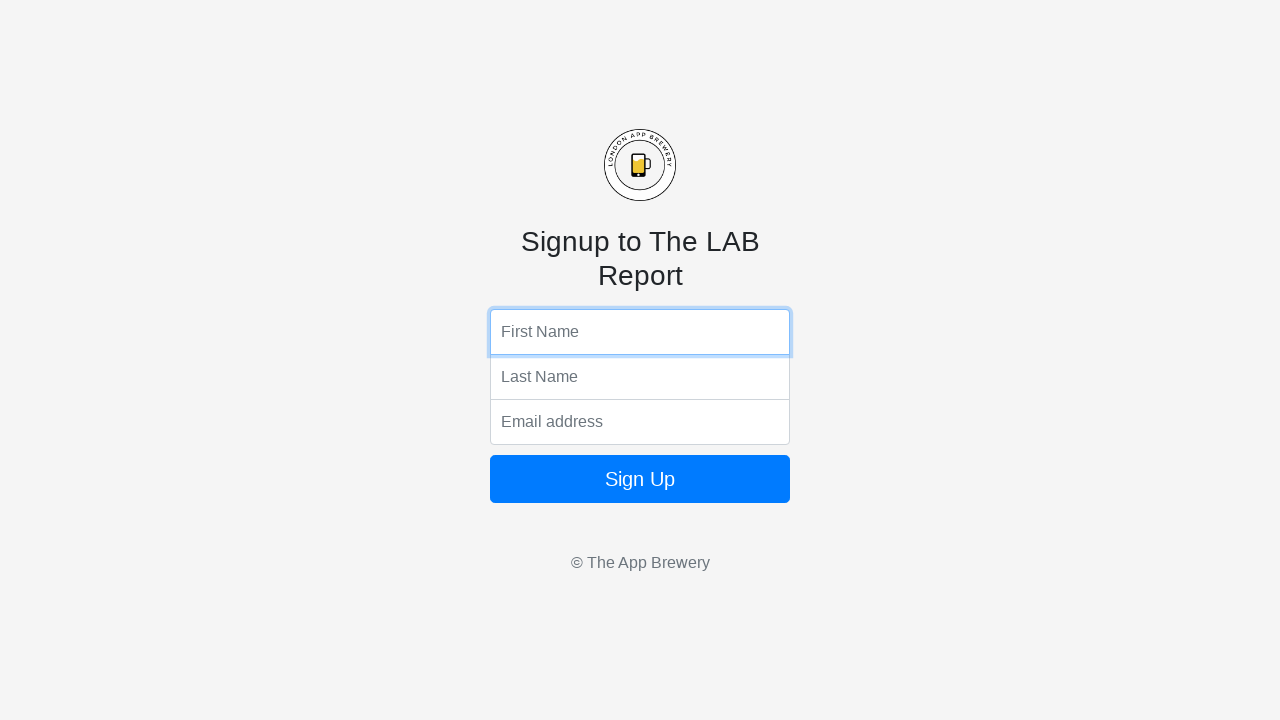

Navigated to signup form page
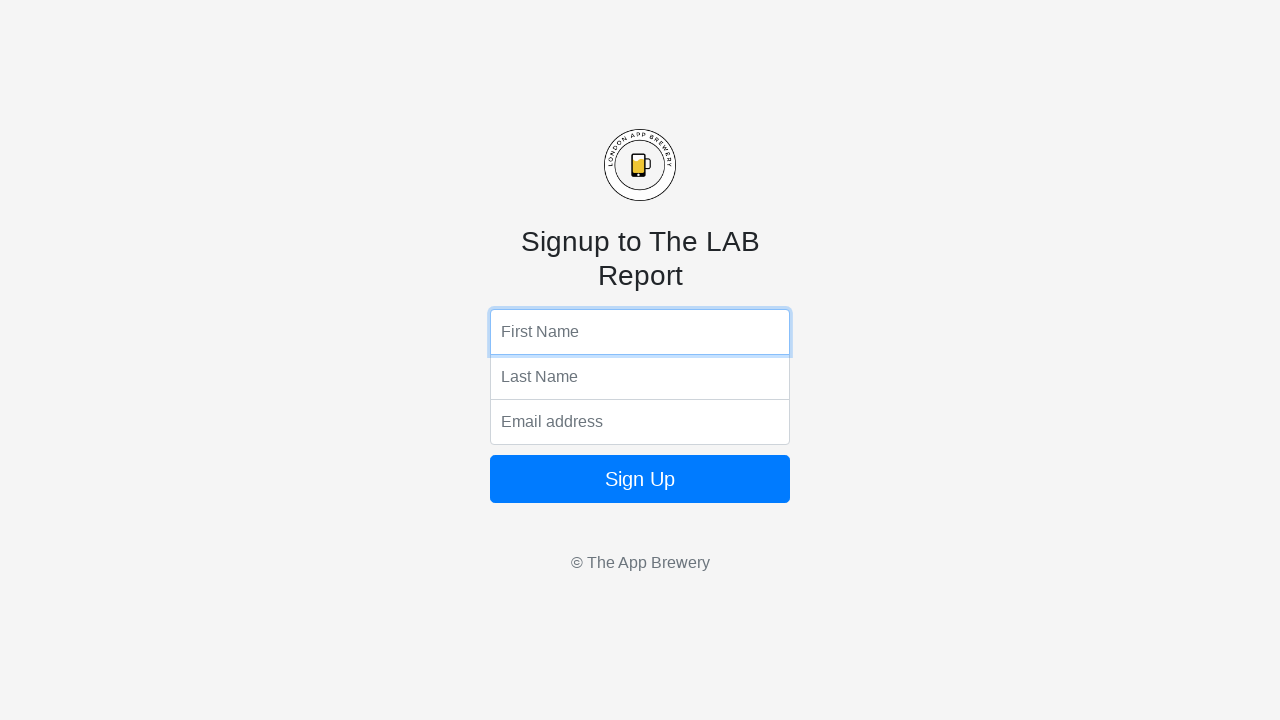

Filled first name field with 'Light' on input[name='fName']
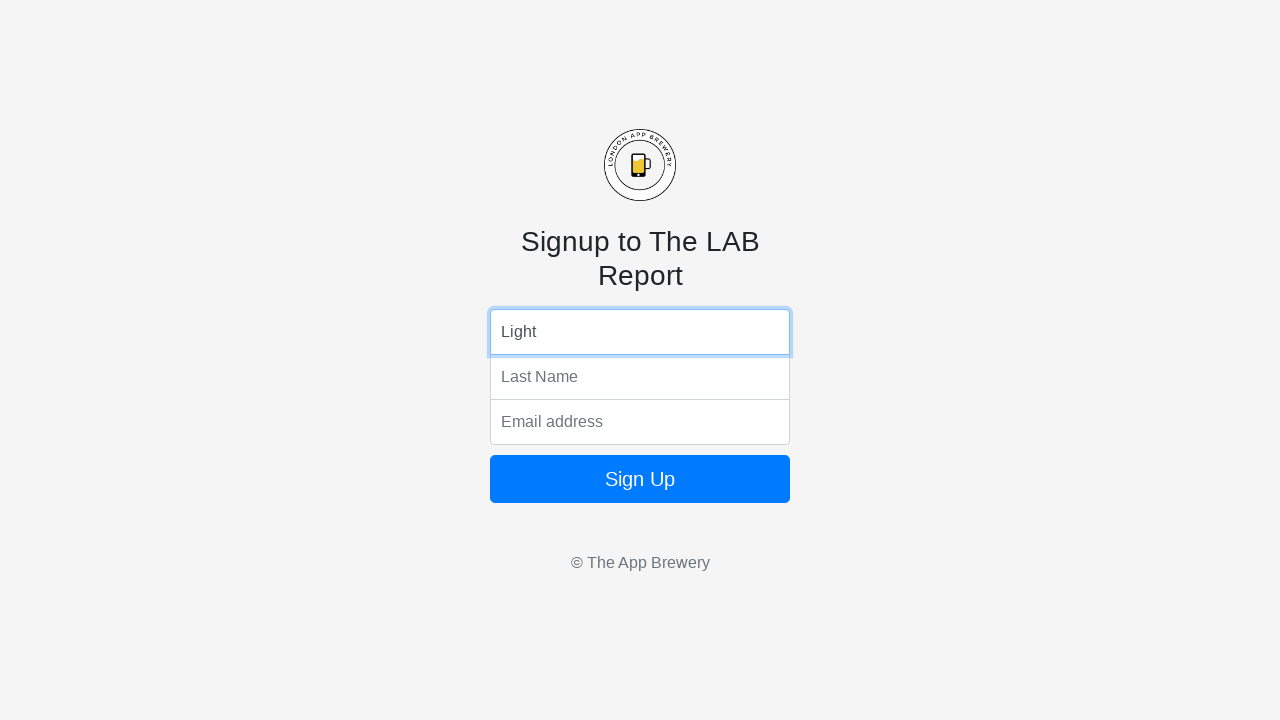

Filled last name field with 'Yagami' on input[name='lName']
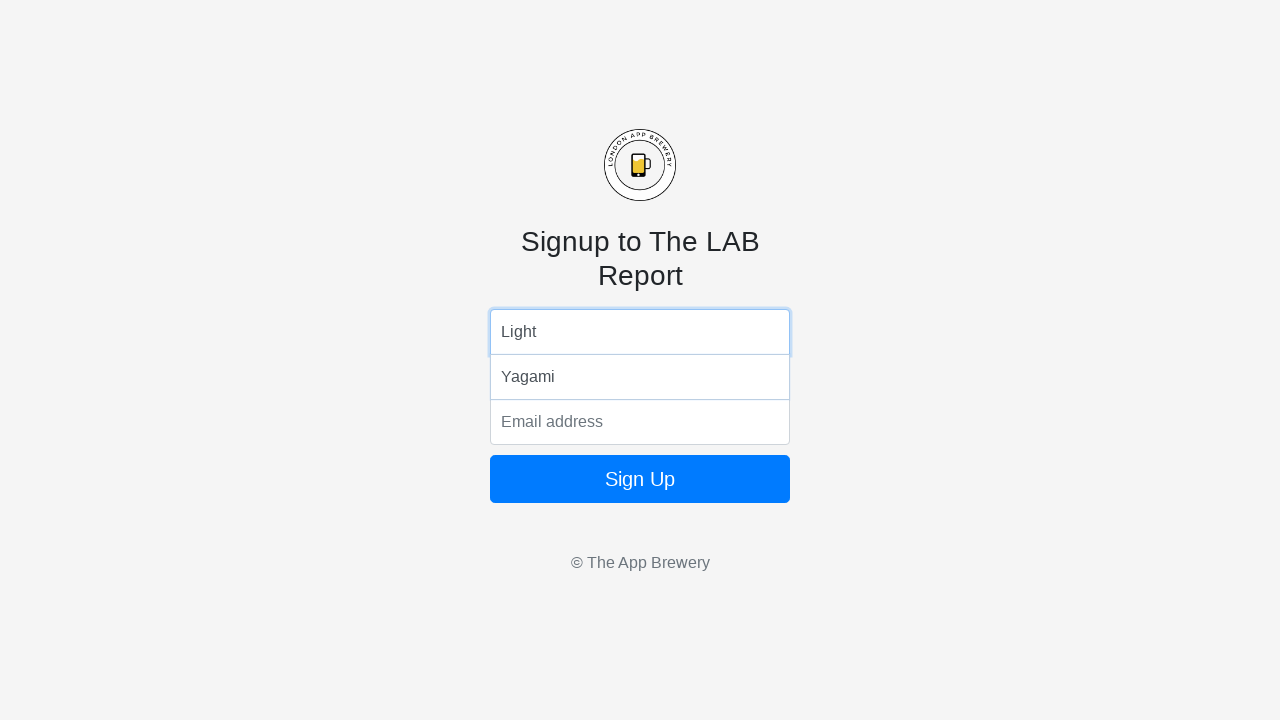

Filled email field with 'example@example.com' on input[name='email']
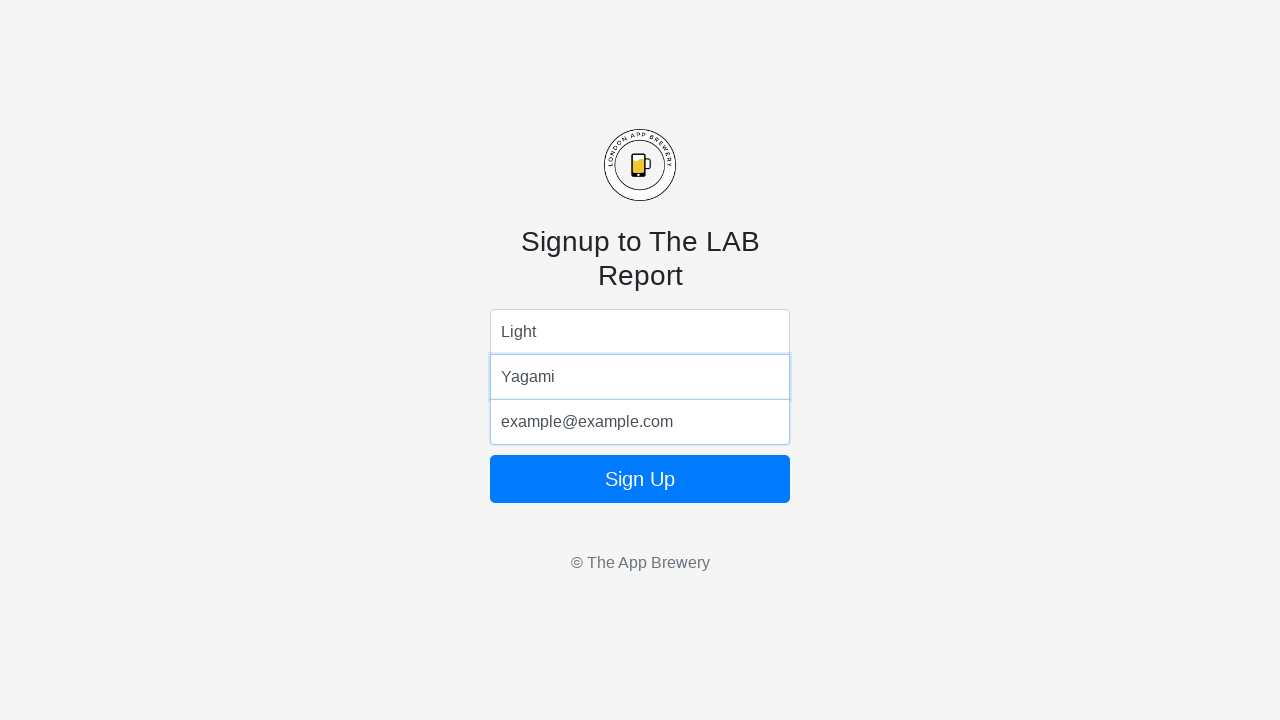

Submitted signup form by pressing Enter on .form-signin button
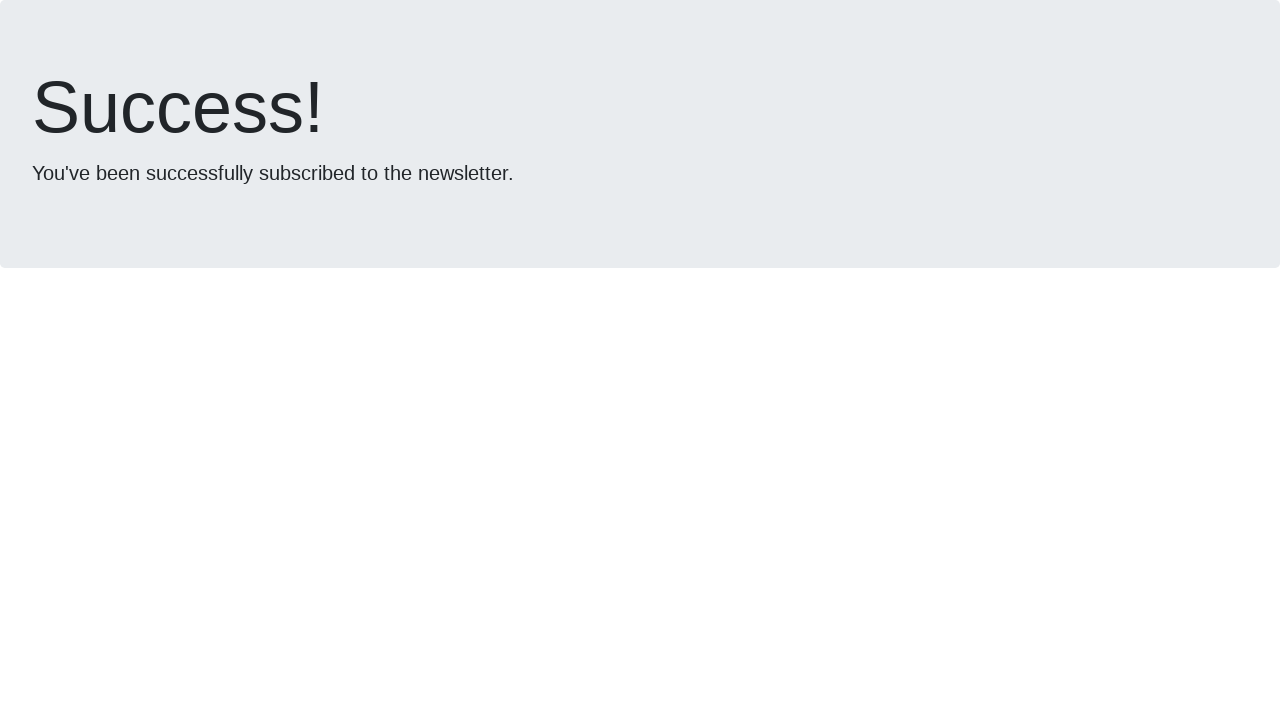

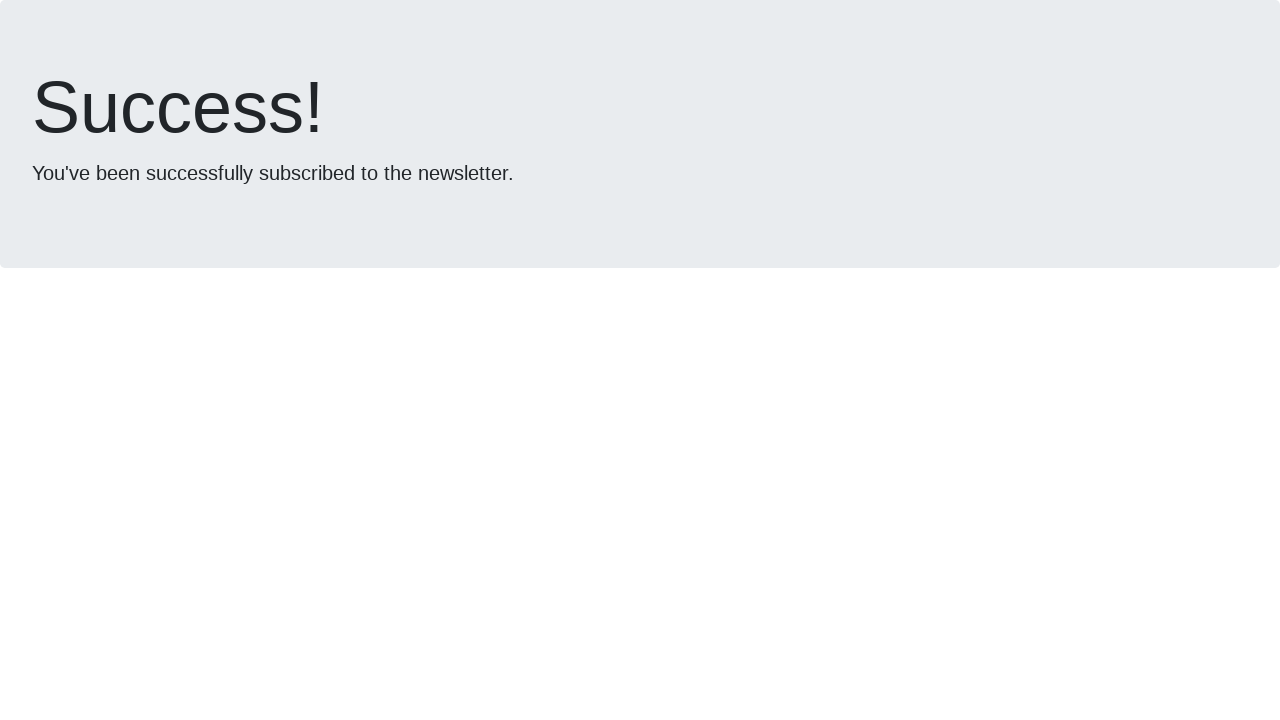